Navigates to SpiceJet airline website and waits for the page to load with notification popups disabled

Starting URL: https://www.spicejet.com/

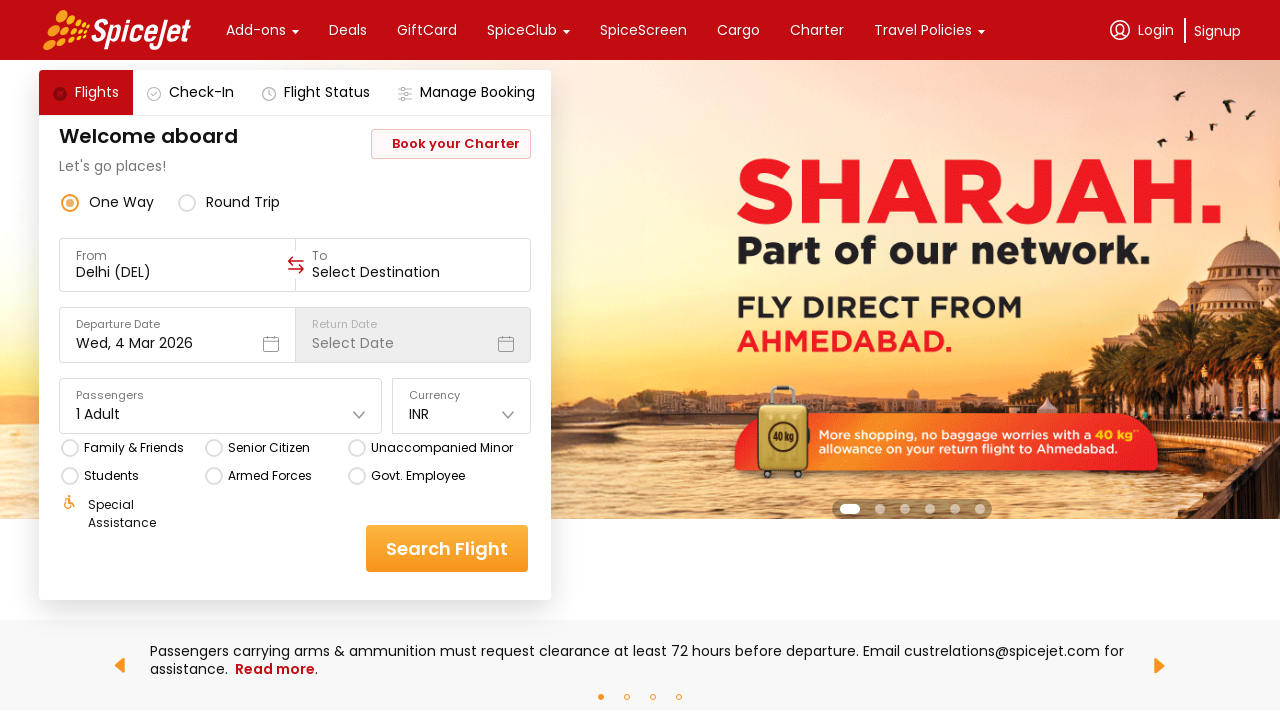

Waited for page to fully load with networkidle state
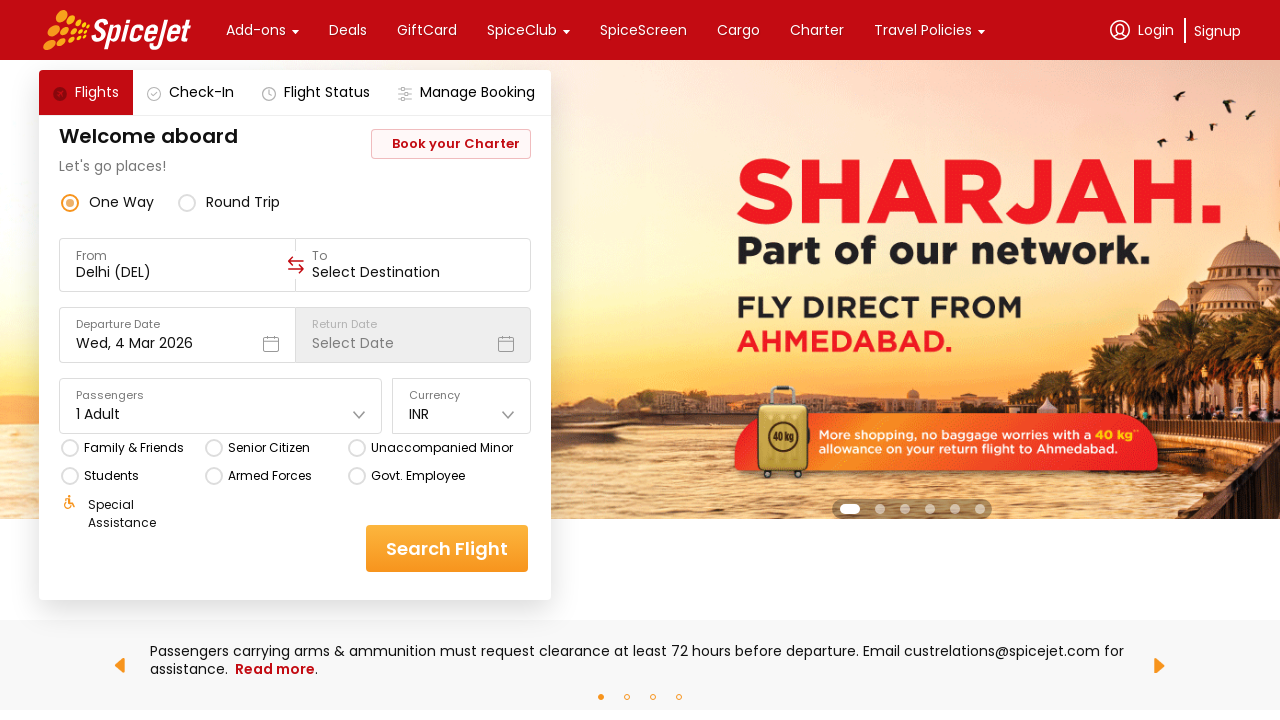

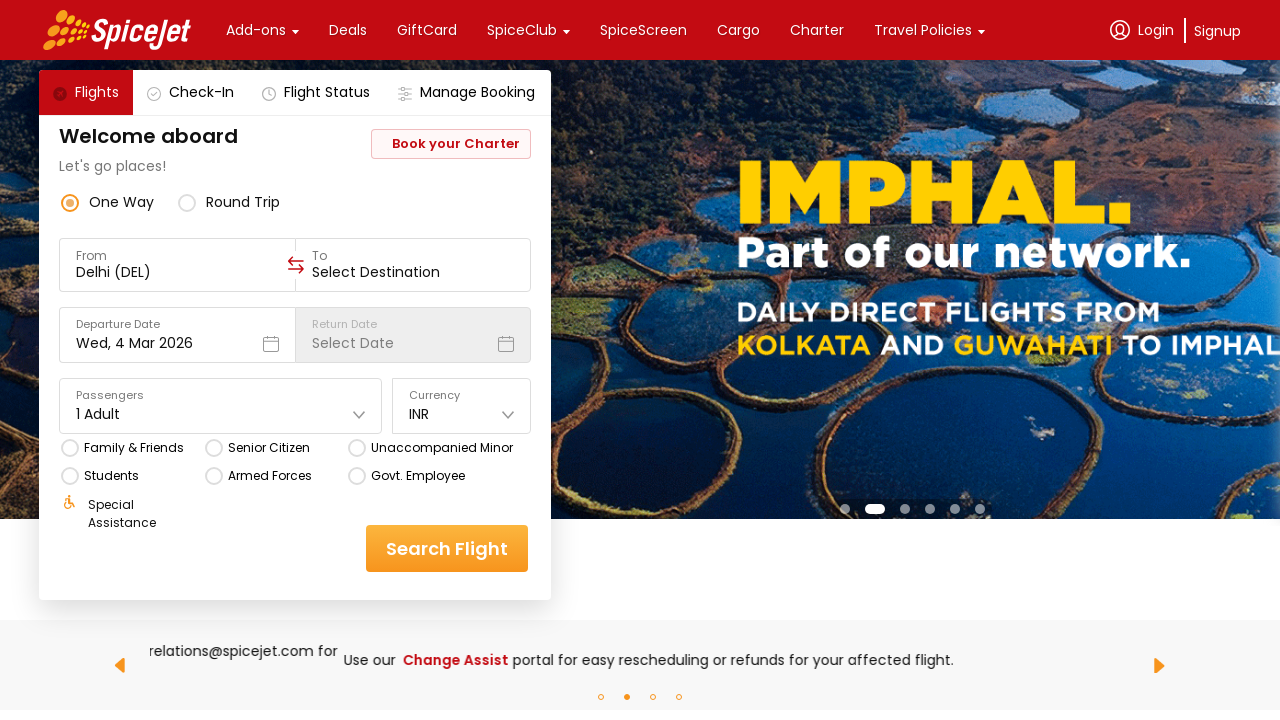